Tests handling a simple alert by clicking a button that triggers an alert and accepting it

Starting URL: https://demoqa.com/alerts

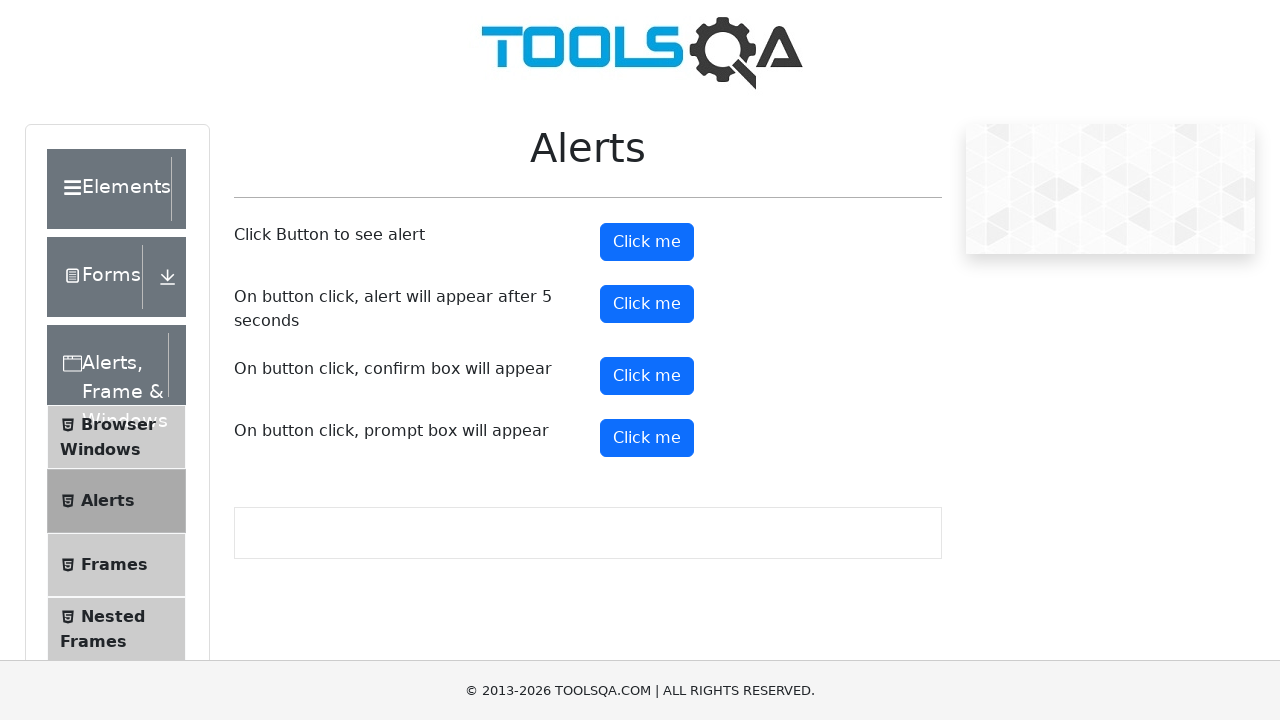

Clicked alert button to trigger alert at (647, 242) on #alertButton
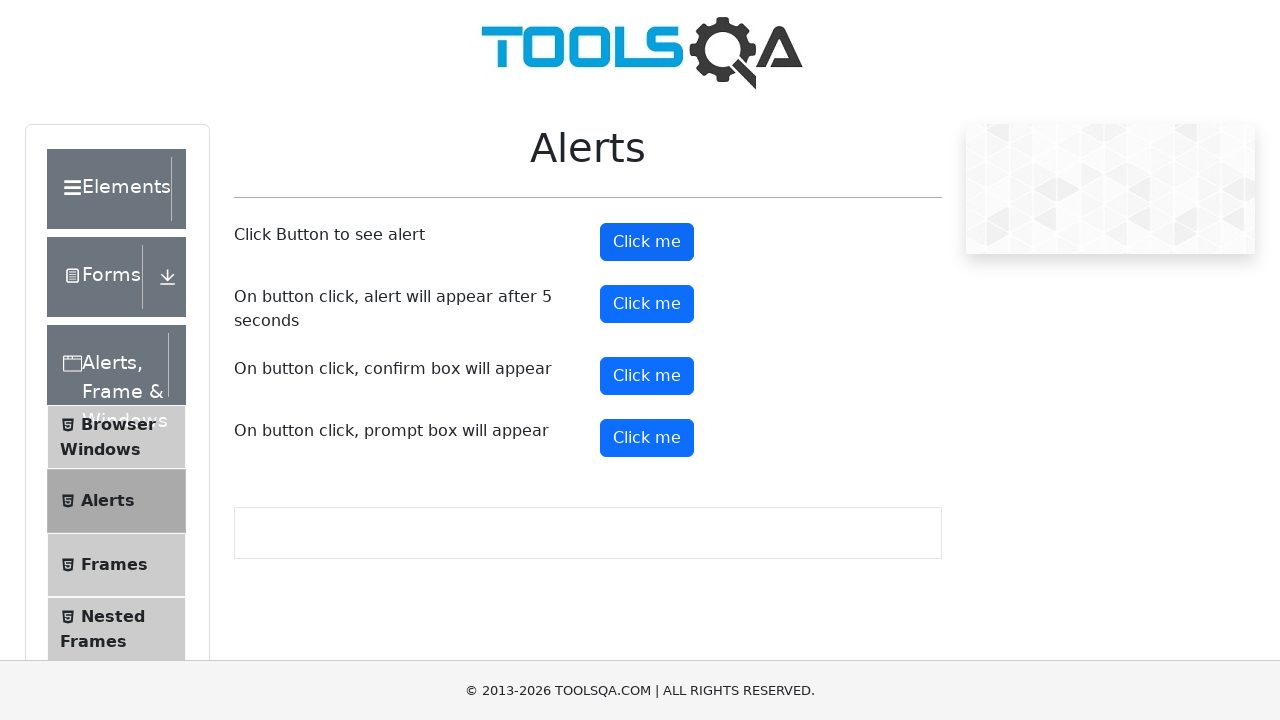

Set up dialog handler to accept alerts
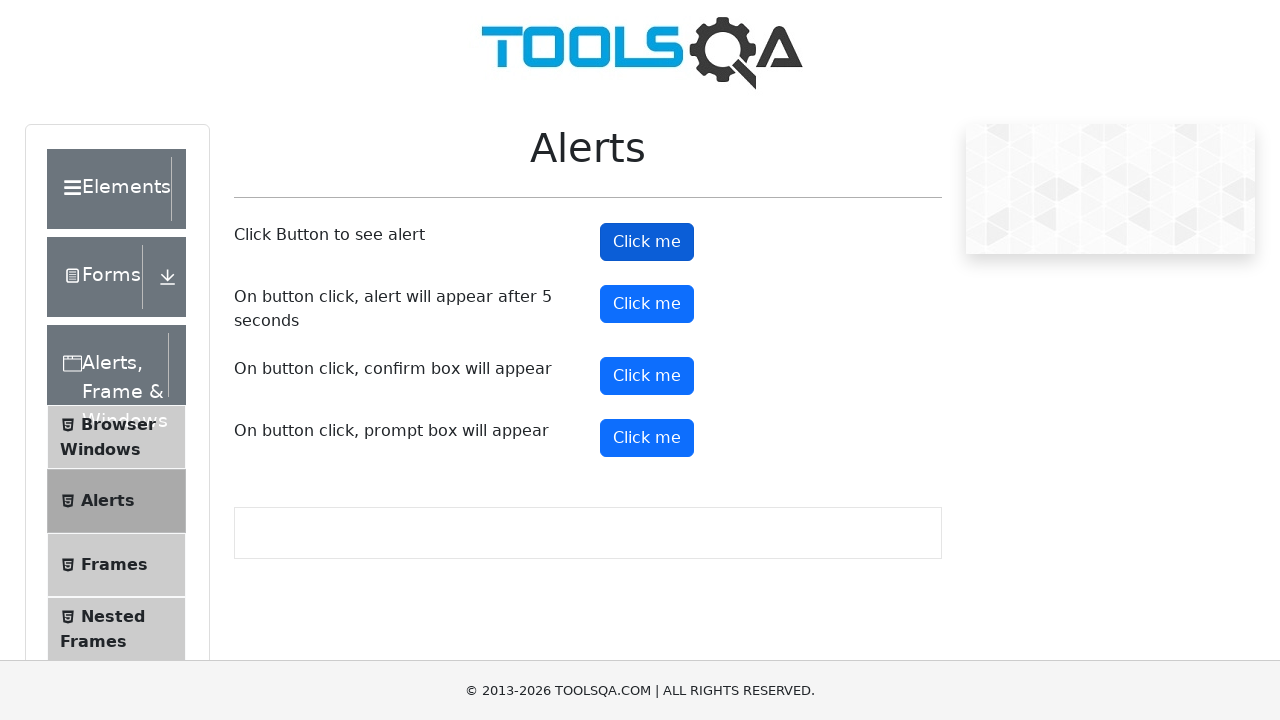

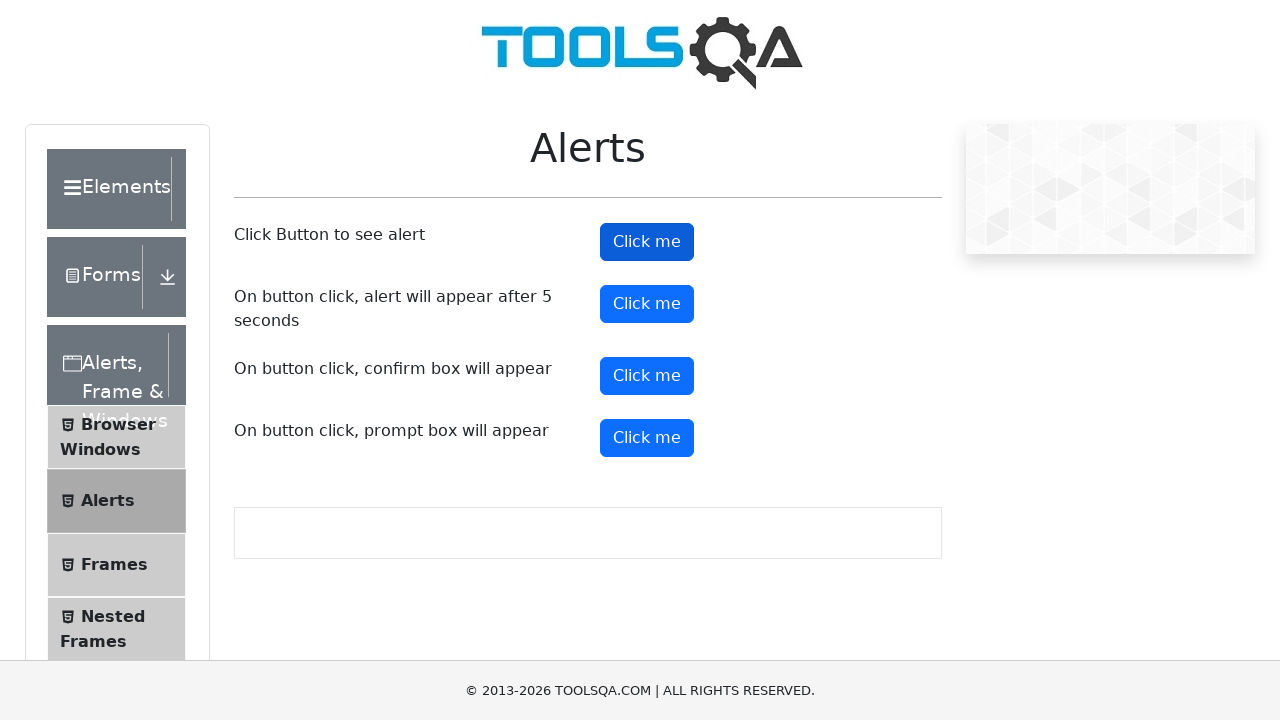